End-to-end test of an e-commerce flow: adds two products to cart (phone and laptop), proceeds to checkout, fills purchase form, and completes the order

Starting URL: https://www.demoblaze.com/

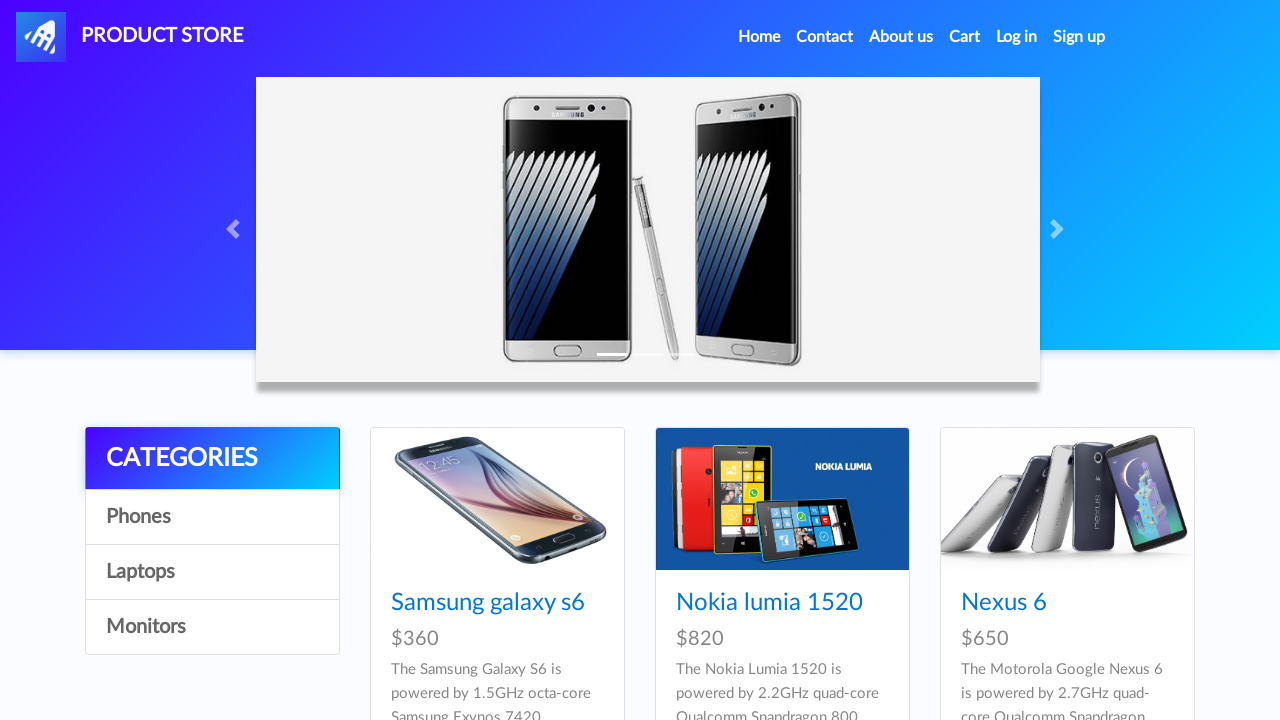

Clicked on Phones category at (212, 517) on text=Phones
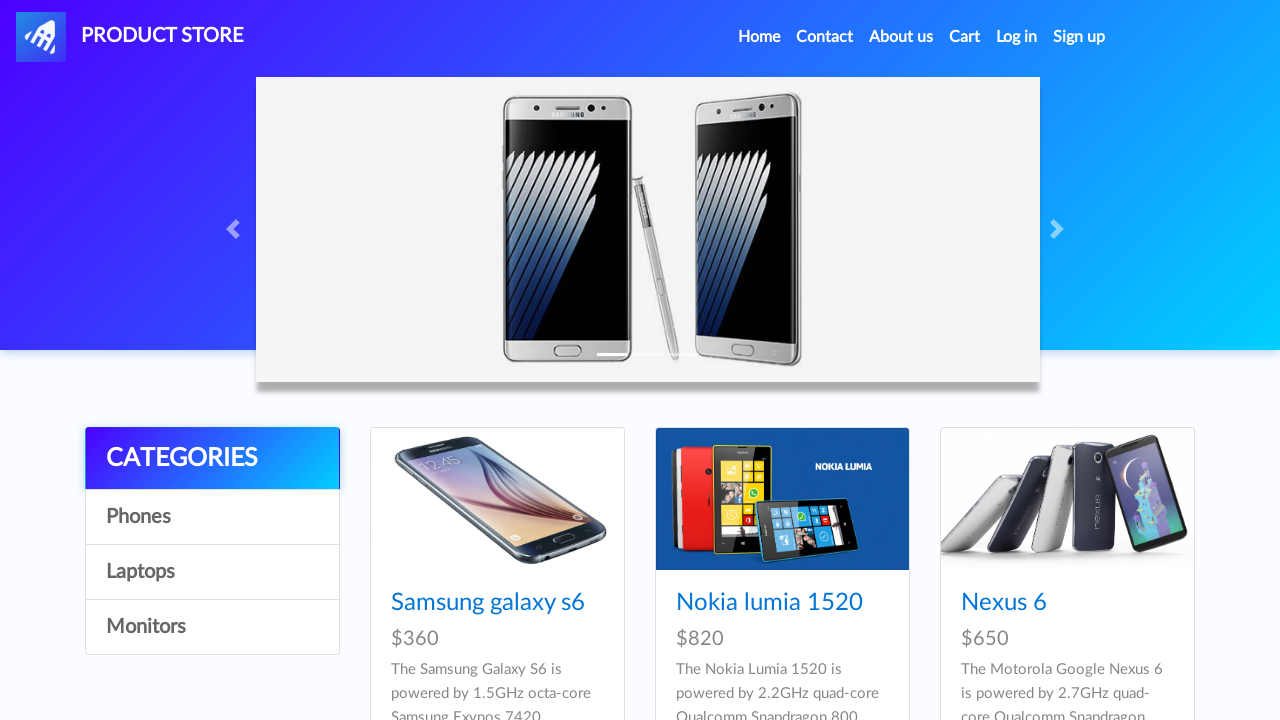

Clicked on Samsung Galaxy S6 product at (488, 603) on text=Samsung galaxy s6
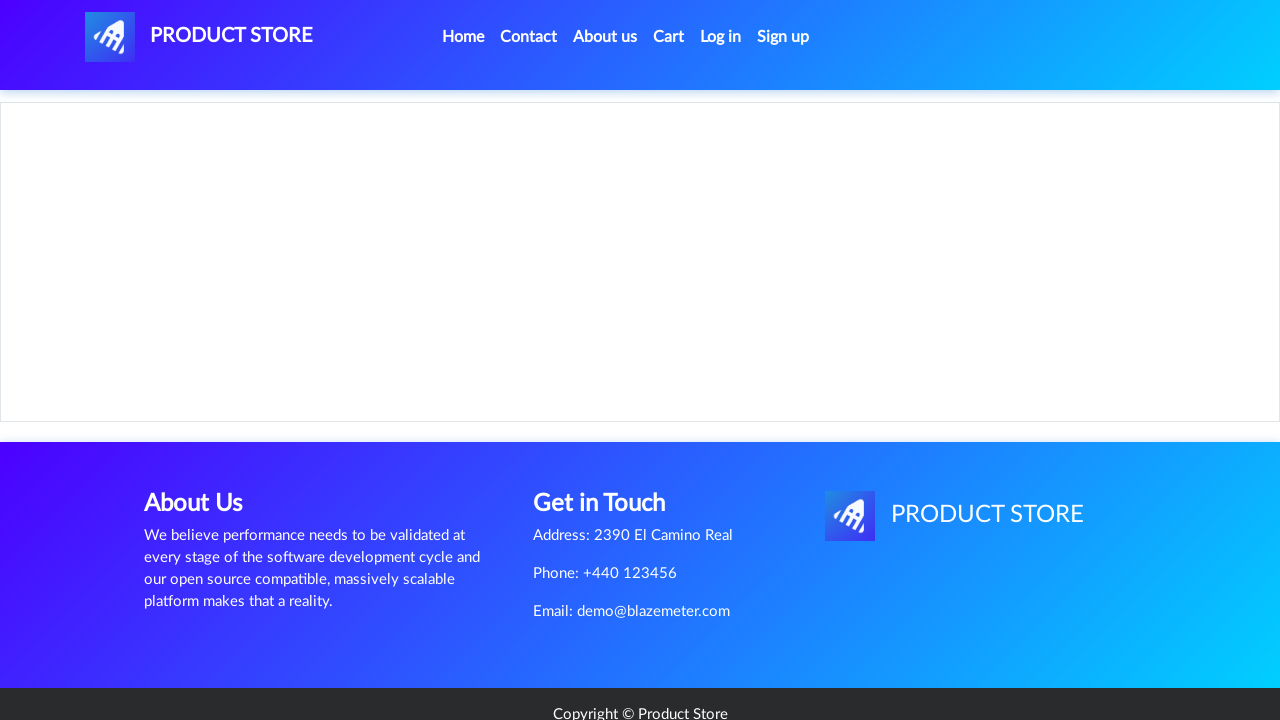

Clicked 'Add to cart' for Samsung Galaxy S6 at (610, 440) on text=Add to cart
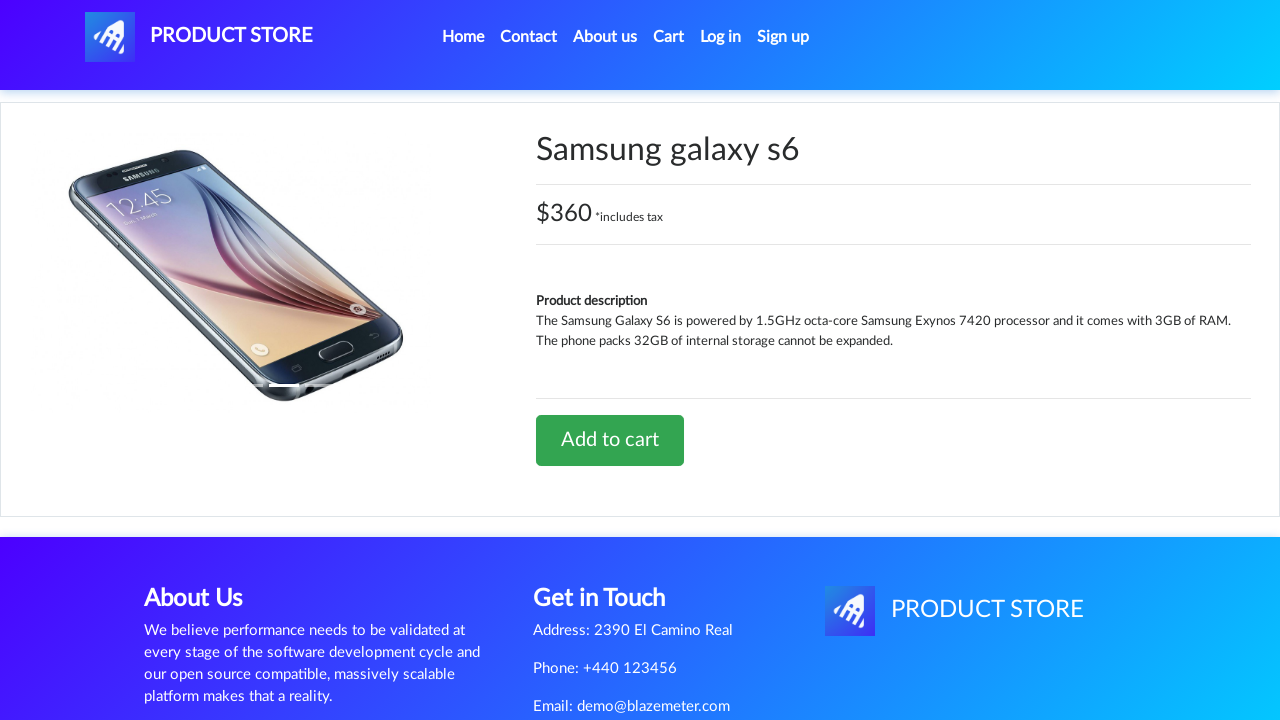

Set up dialog handler for cart confirmation alert
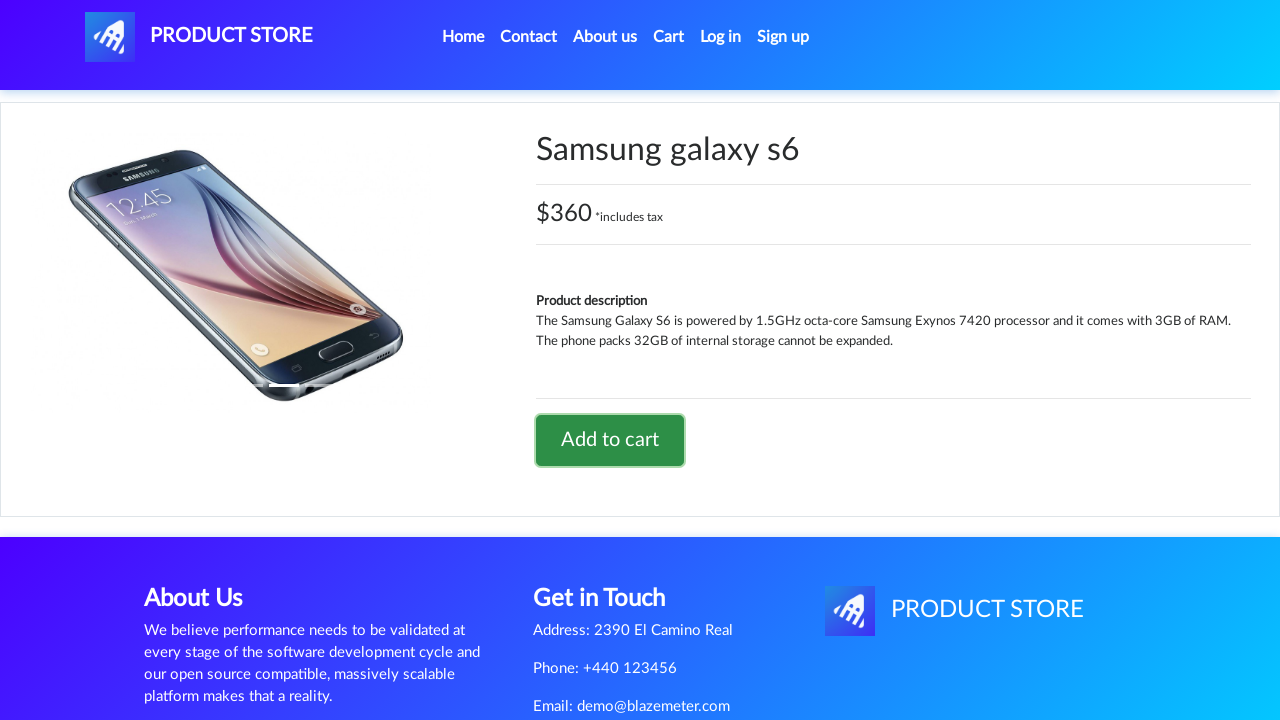

Waited for alert to be handled
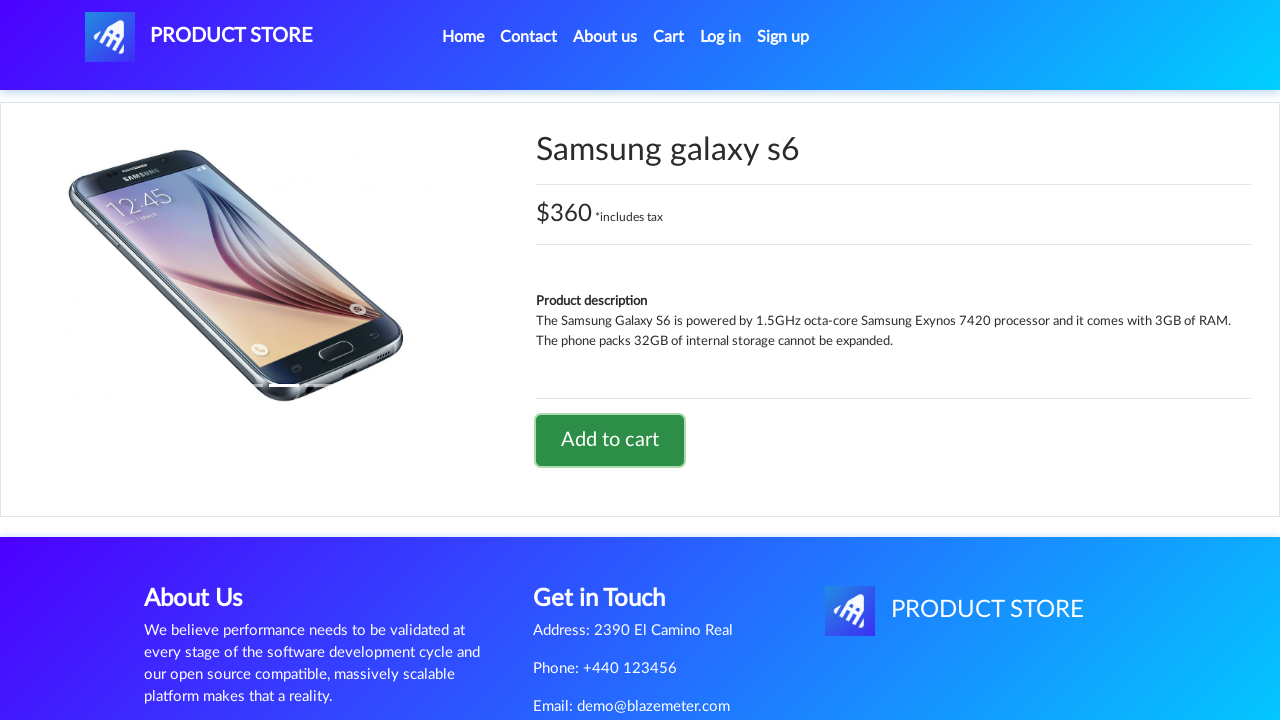

Navigated back to home page (demoblaze.com)
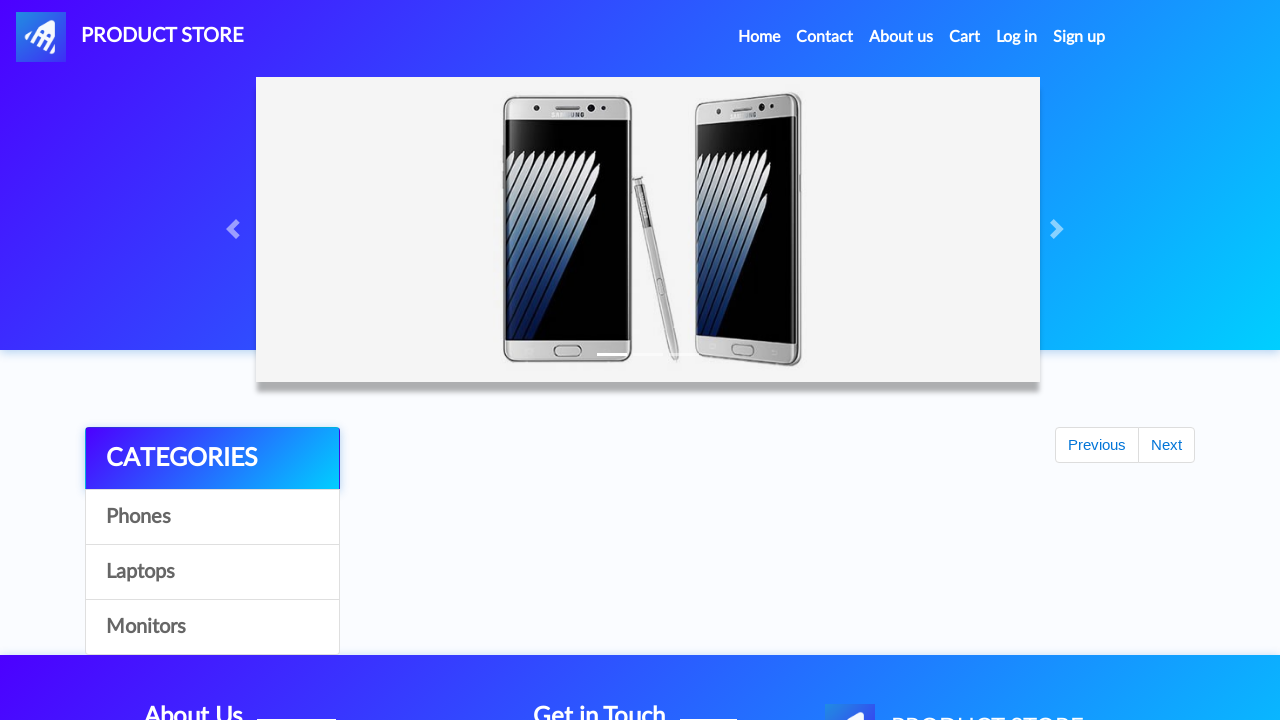

Clicked on Laptops category at (212, 572) on text=Laptops
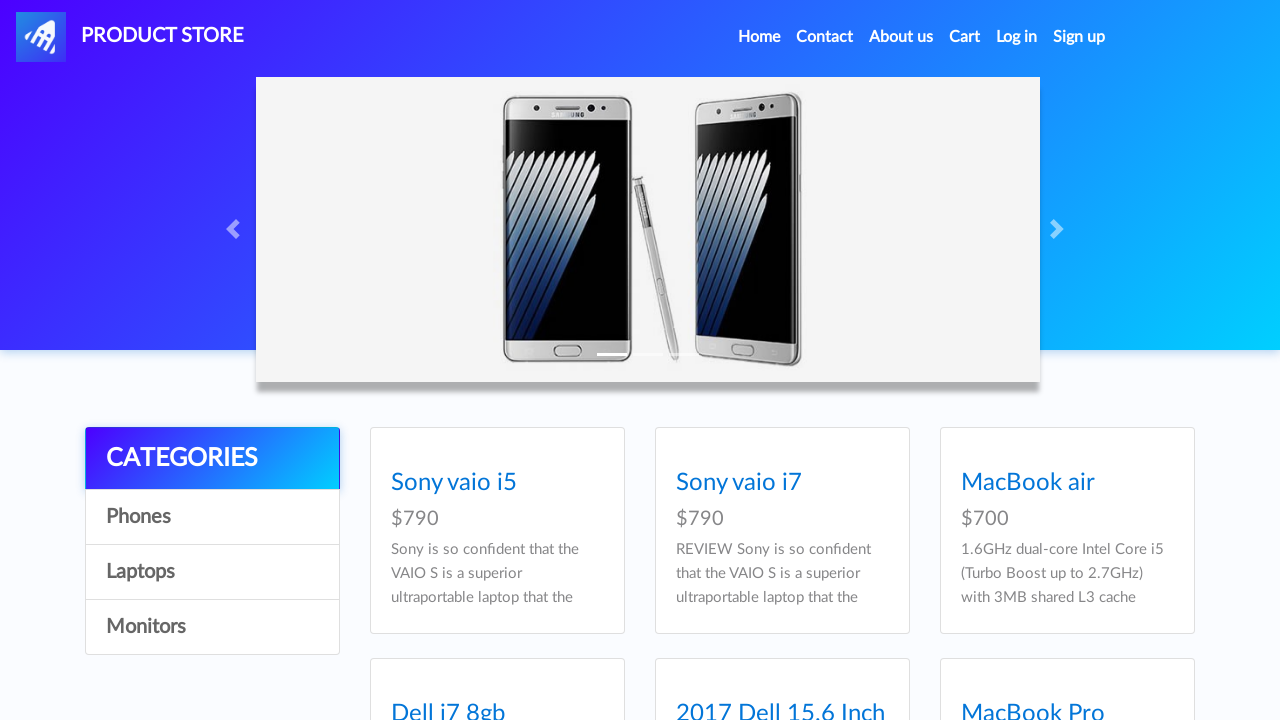

Clicked on Sony vaio i5 product at (454, 603) on text=Sony vaio i5
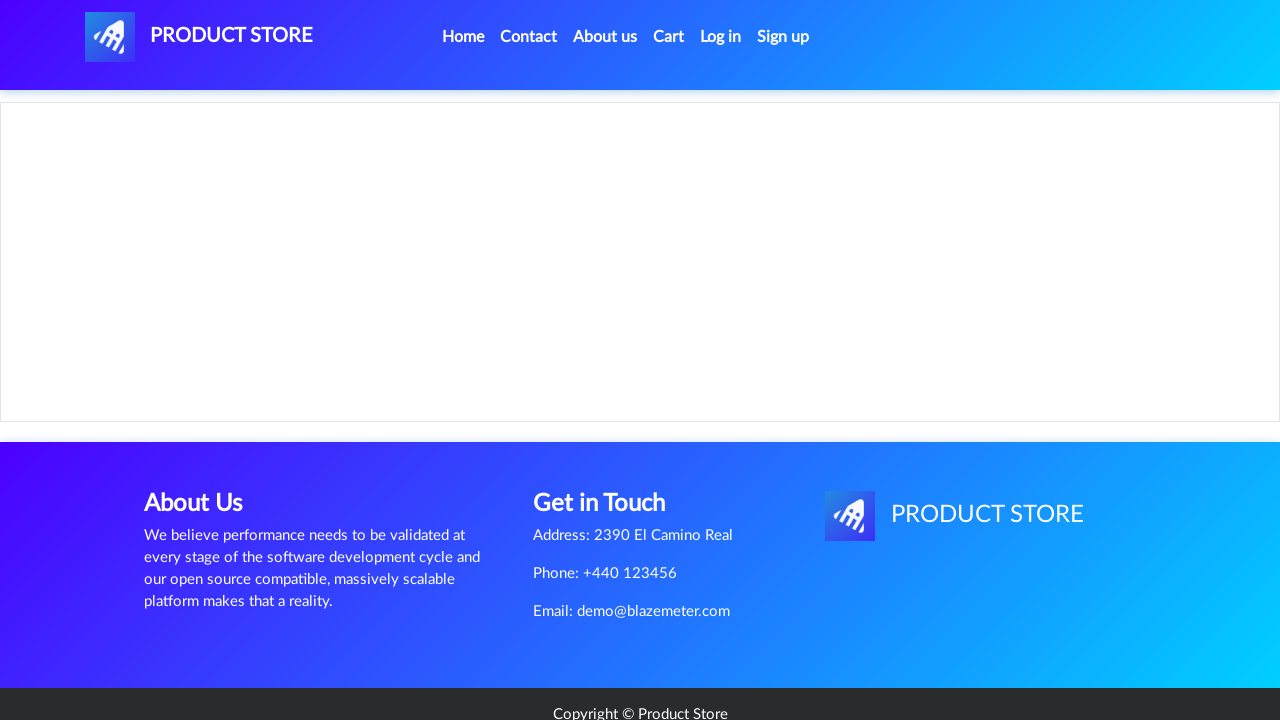

Clicked 'Add to cart' for Sony vaio i5 at (610, 440) on text=Add to cart
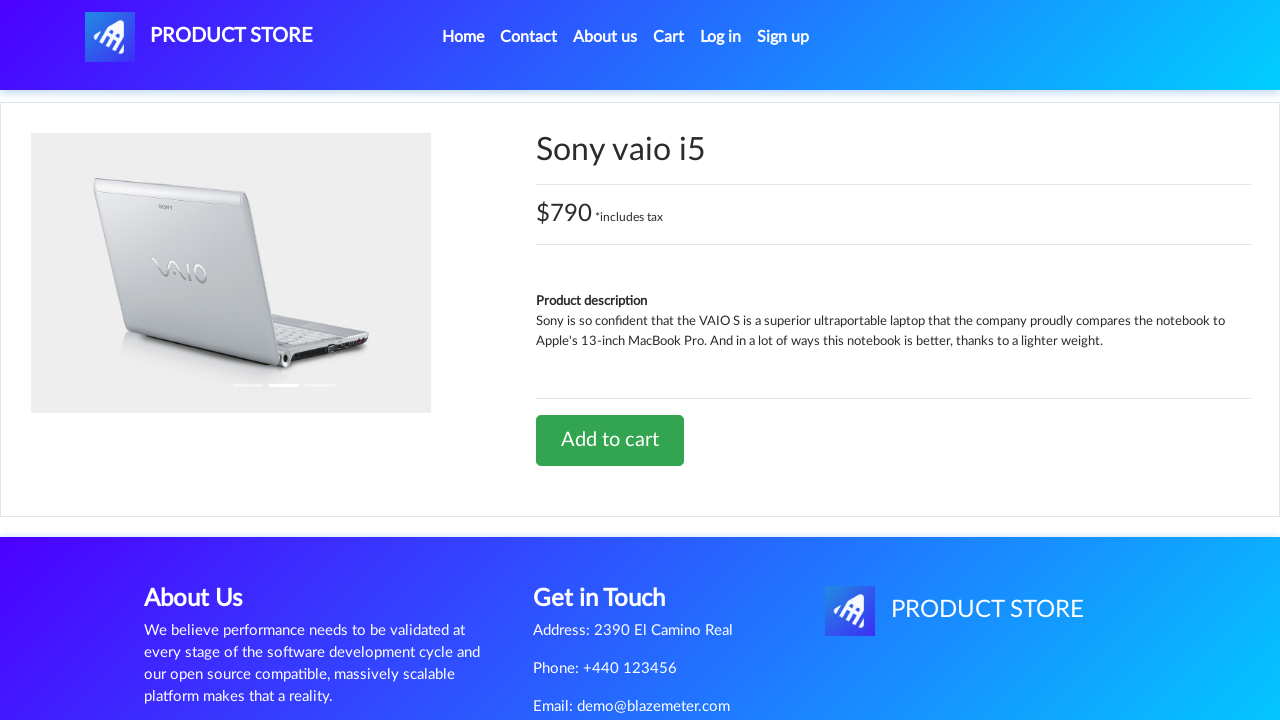

Waited for second cart confirmation alert to be handled
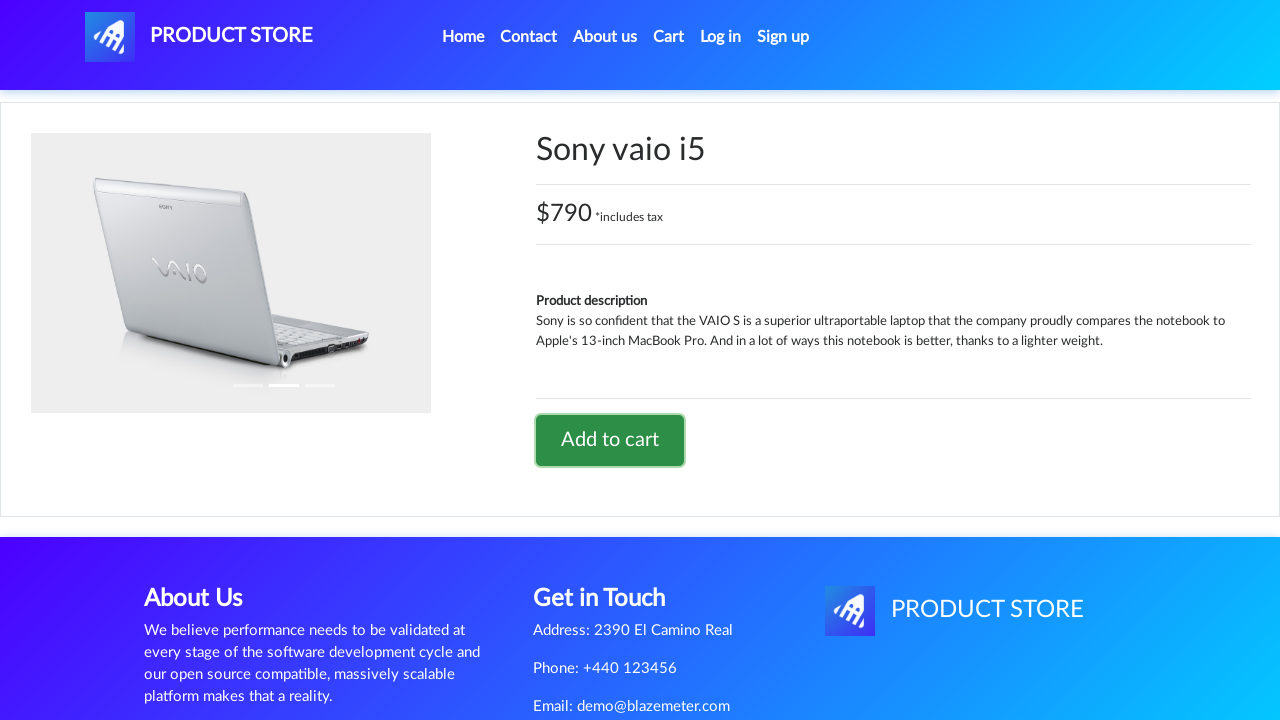

Clicked on Cart to view cart contents at (669, 37) on text=Cart
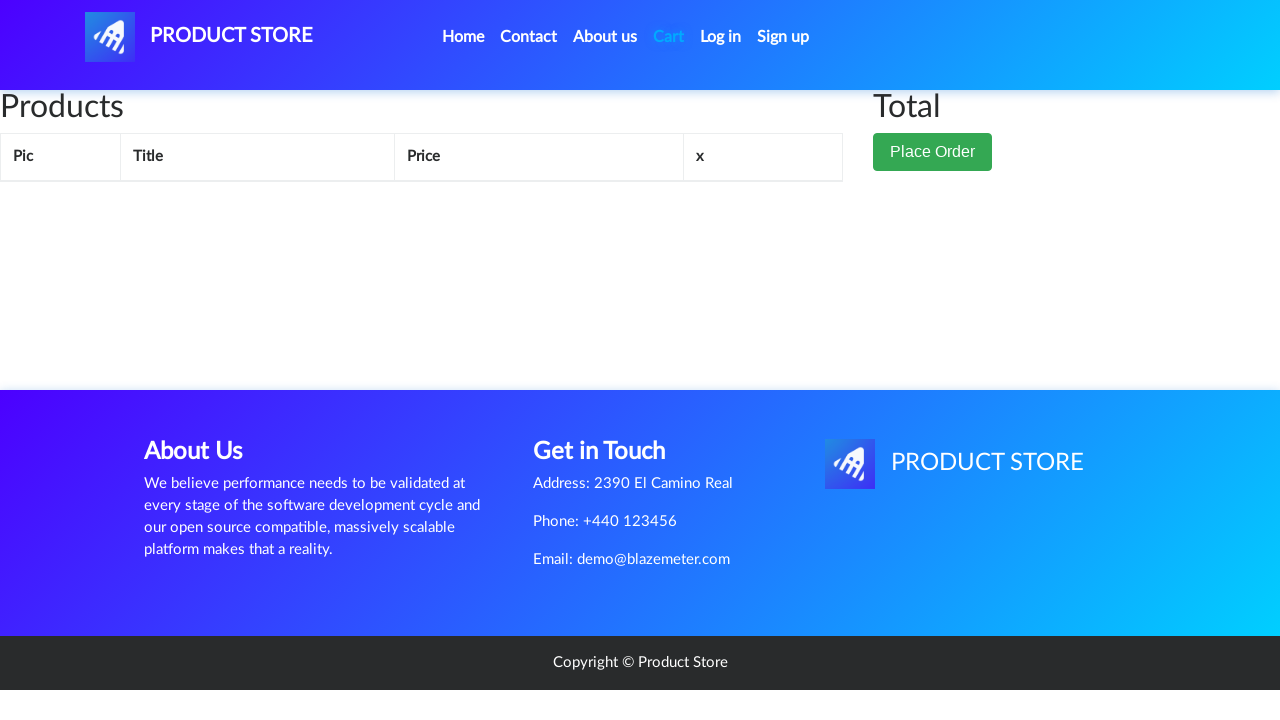

Clicked 'Place Order' button to proceed to checkout at (933, 152) on button.btn.btn-success
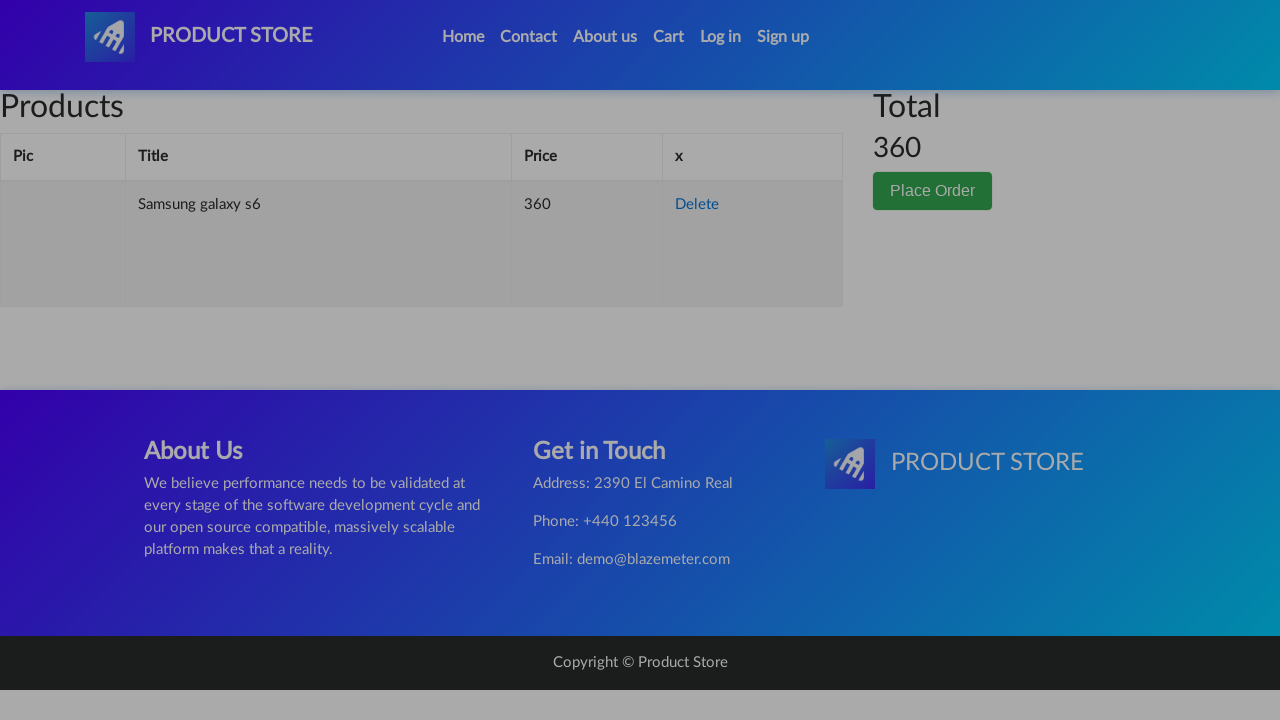

Filled name field with 'John Doe' on #name
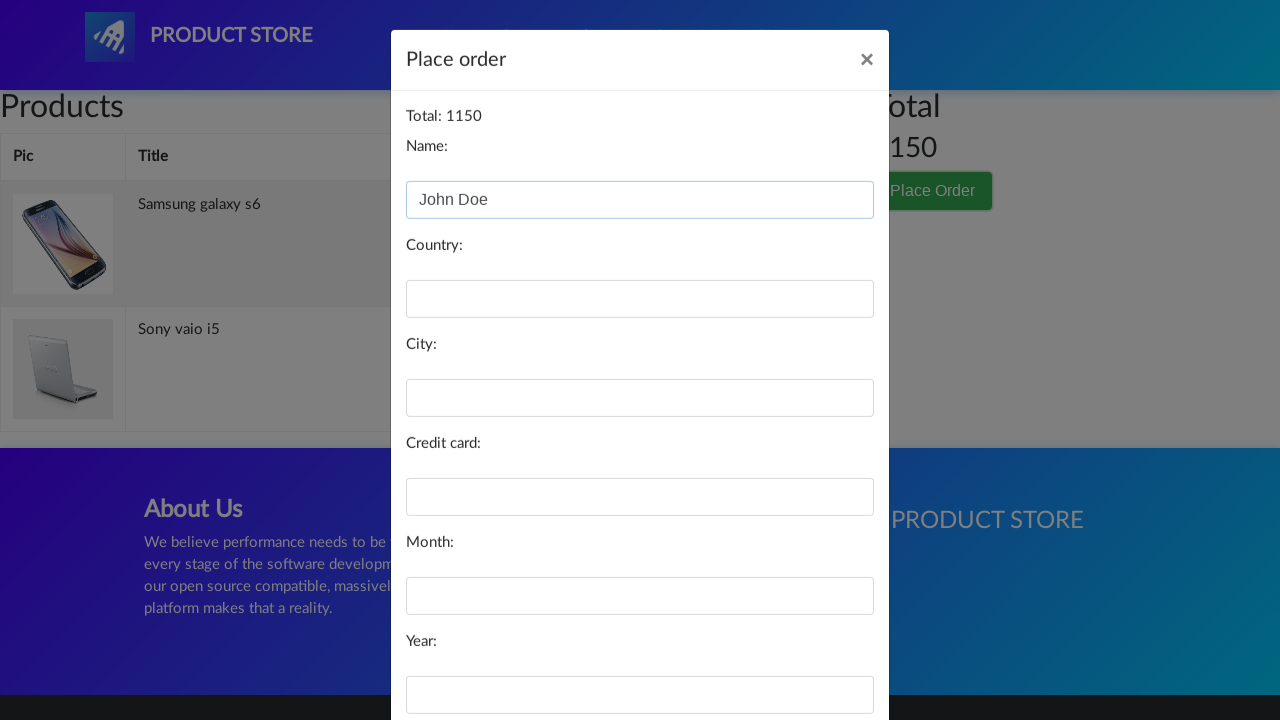

Filled country field with 'USA' on #country
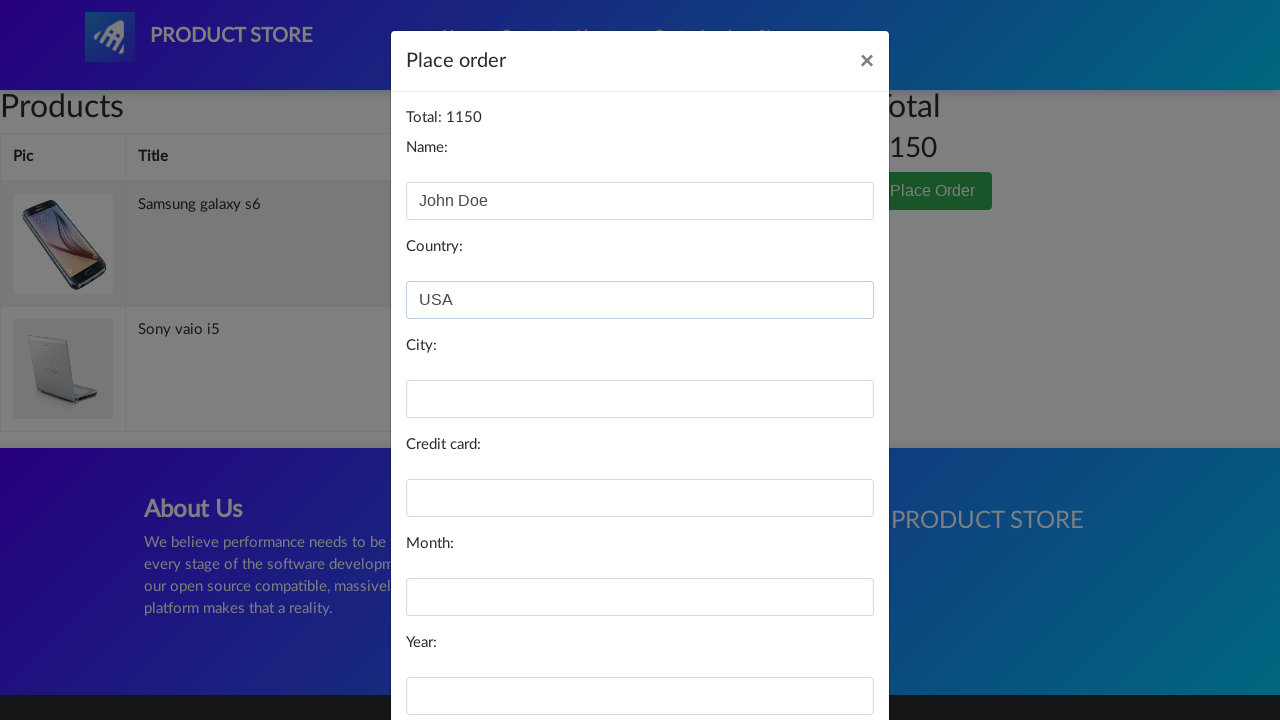

Filled city field with 'New York' on #city
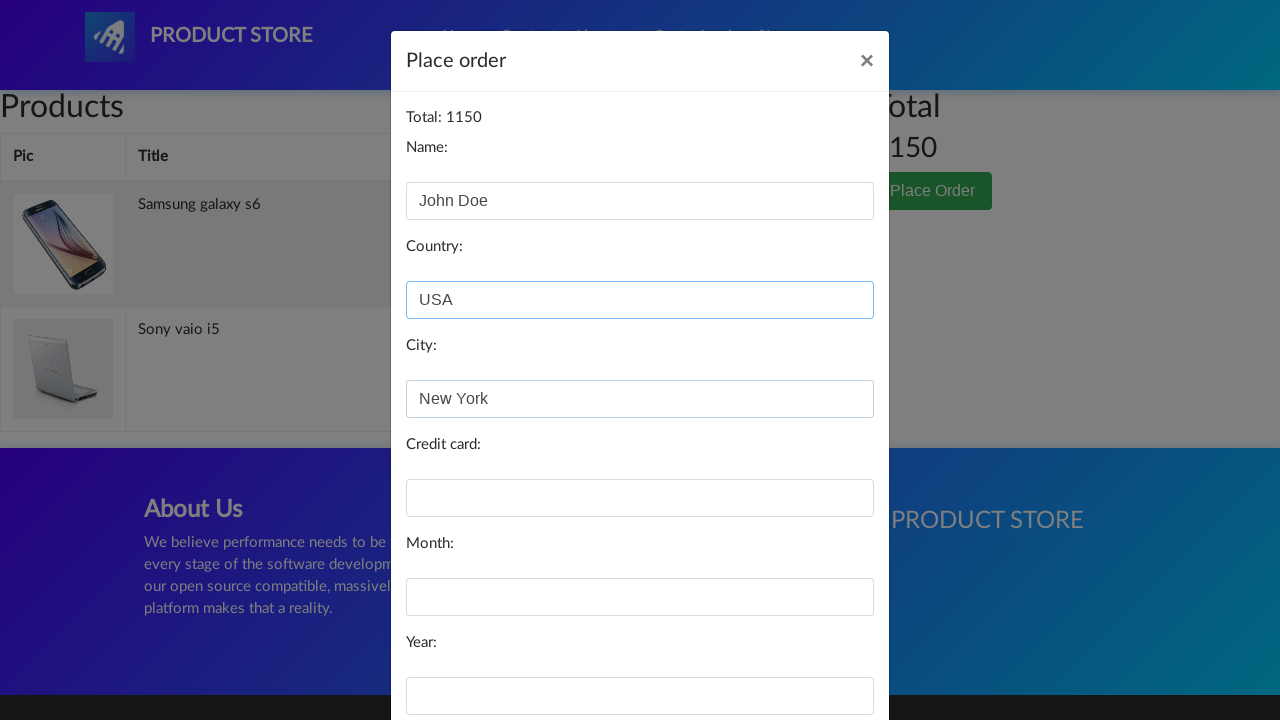

Filled card field with test credit card number on #card
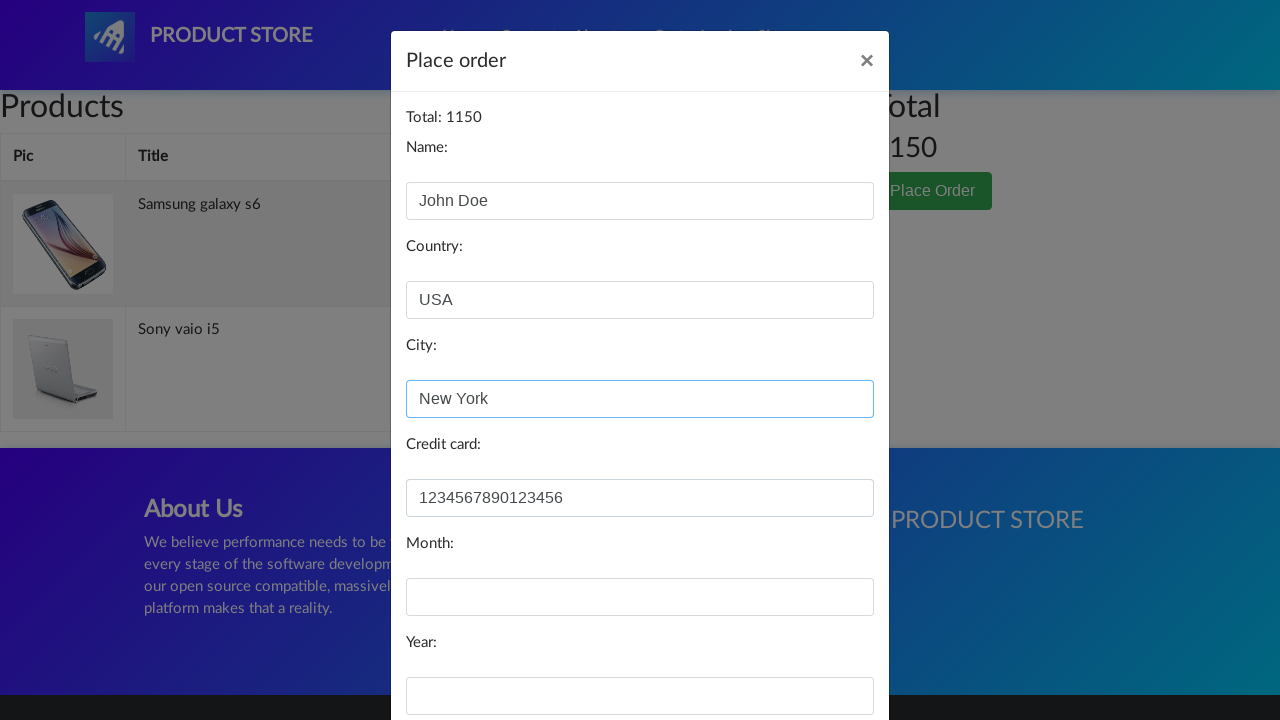

Filled month field with 'June' on #month
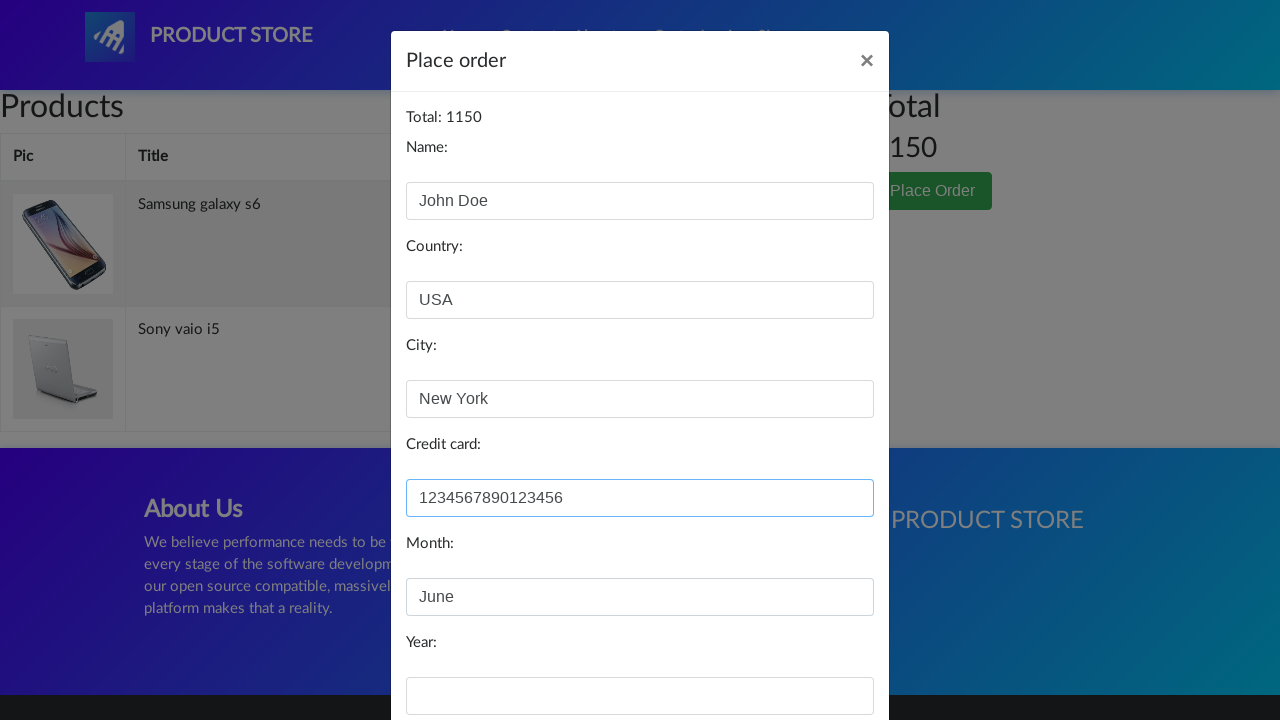

Filled year field with '2023' on #year
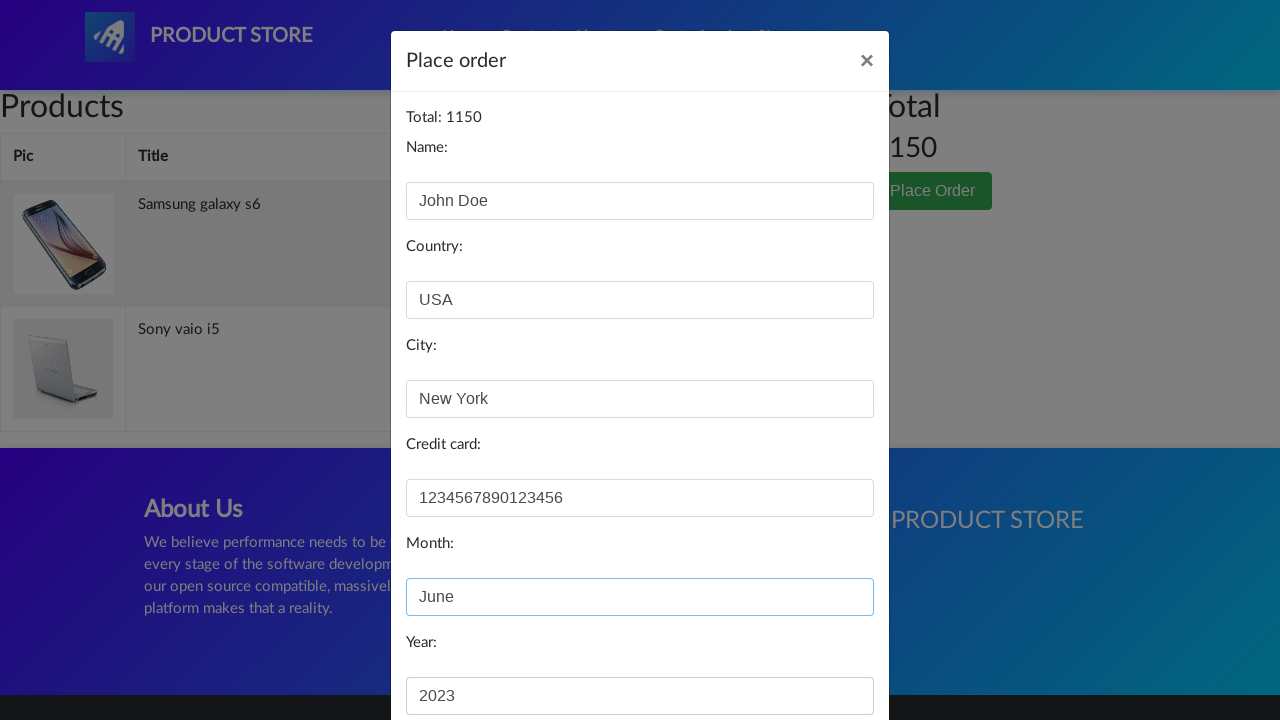

Clicked 'Purchase' button to complete order at (823, 655) on button:has-text('Purchase')
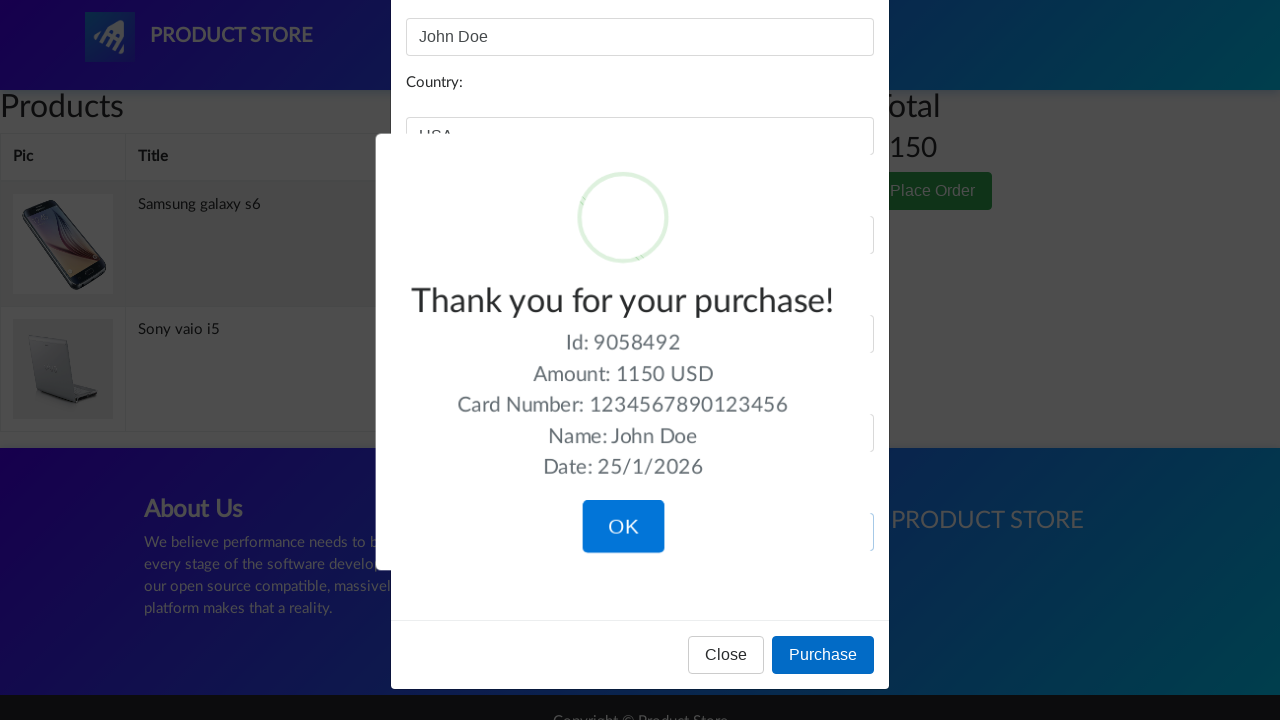

Order confirmation message appeared
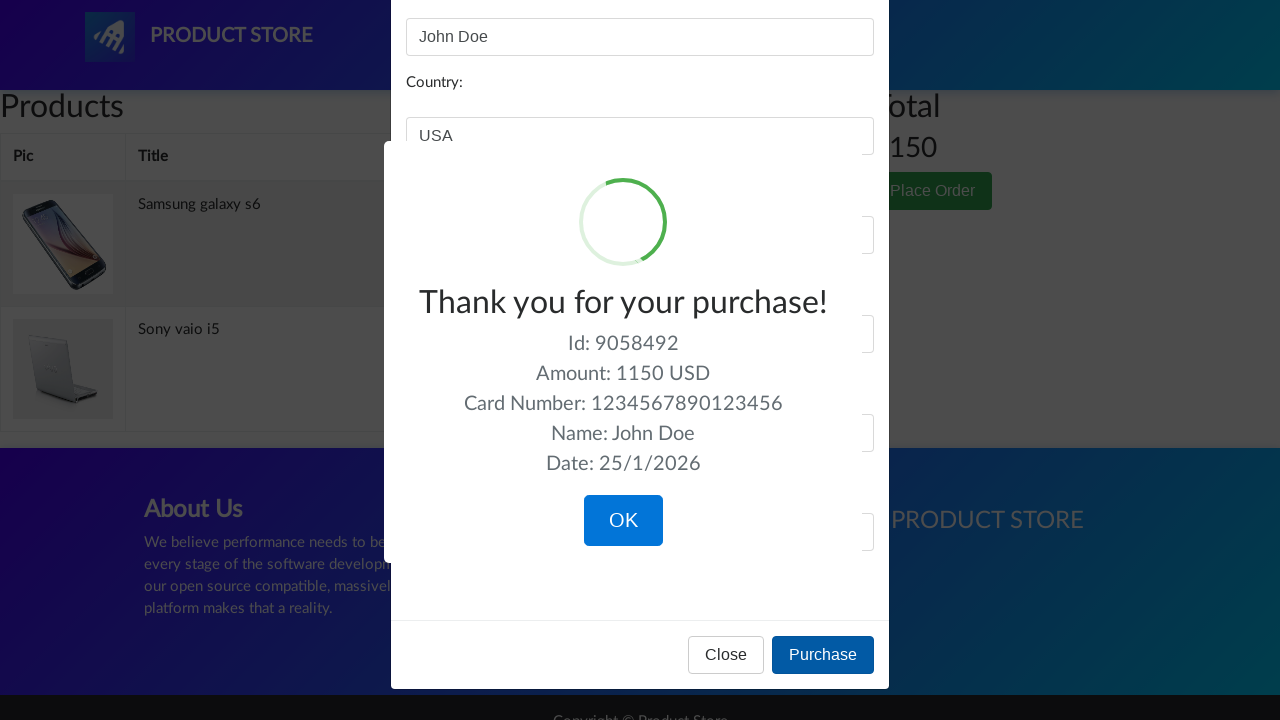

Clicked confirm button to close order confirmation dialog at (623, 521) on .confirm
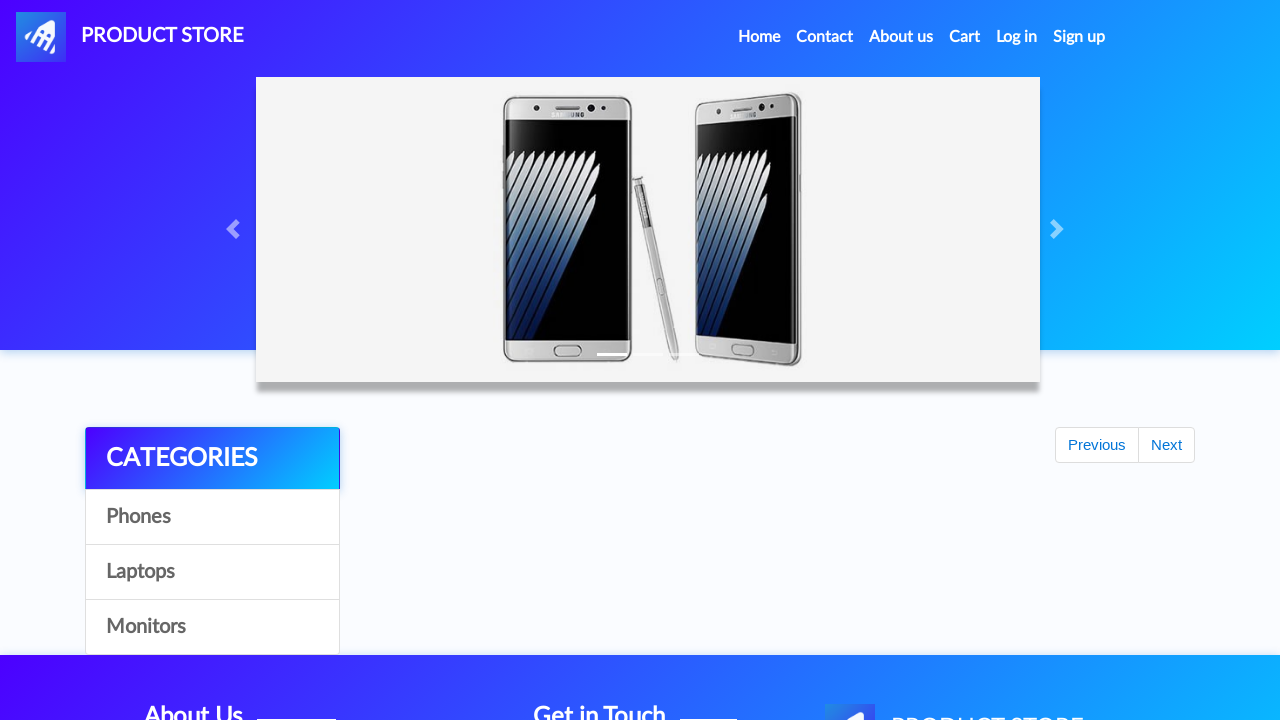

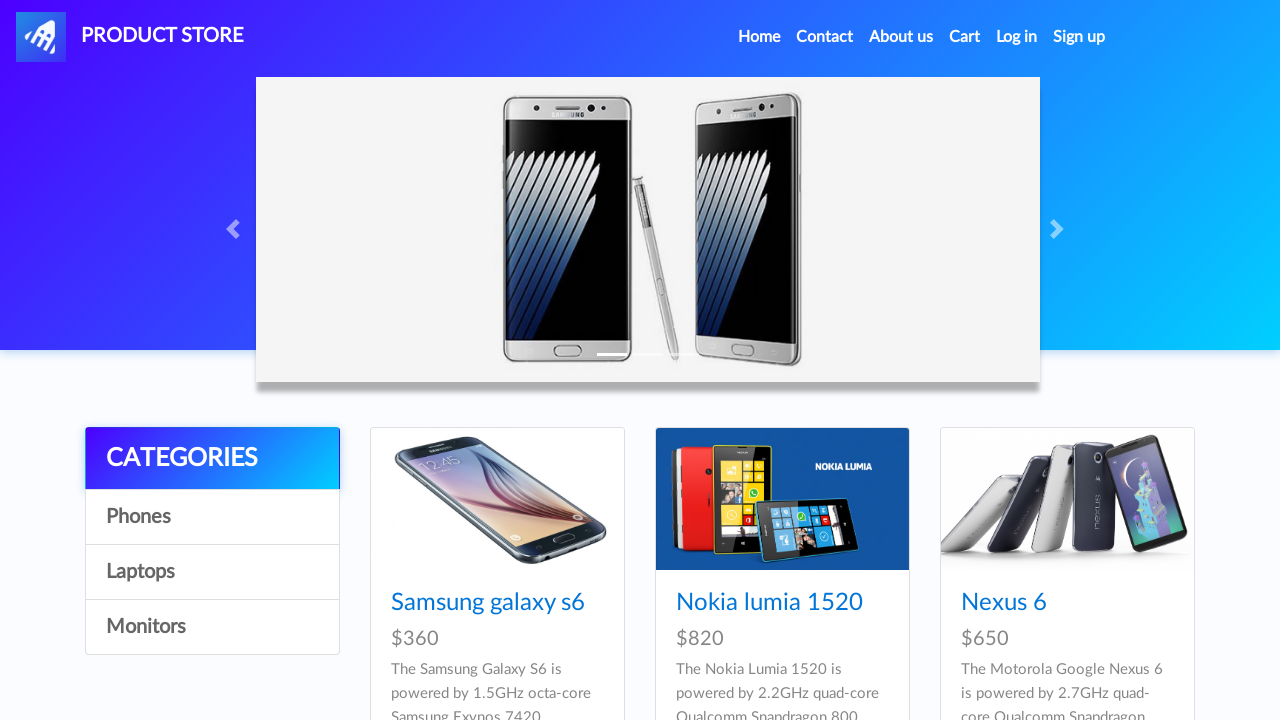